Tests drag and drop functionality on jQuery UI demo page by dragging an element to a drop target within an iframe

Starting URL: https://jqueryui.com/droppable/

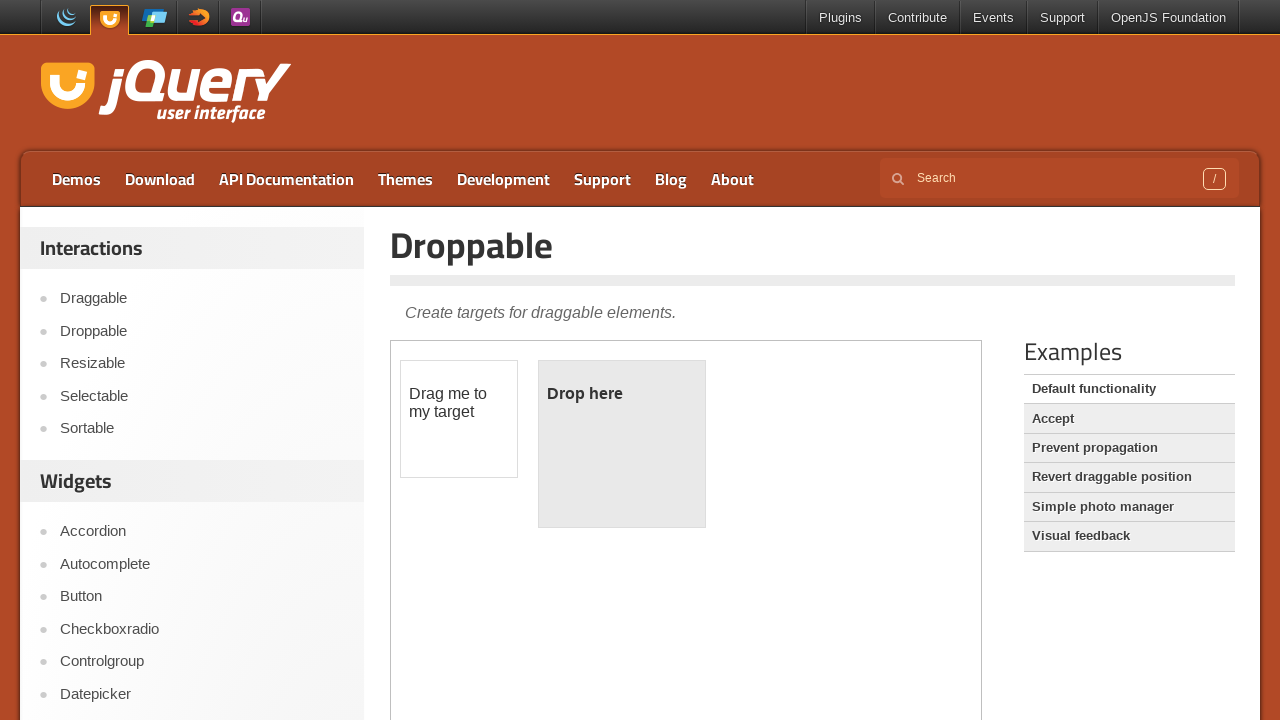

Navigated to jQuery UI droppable demo page
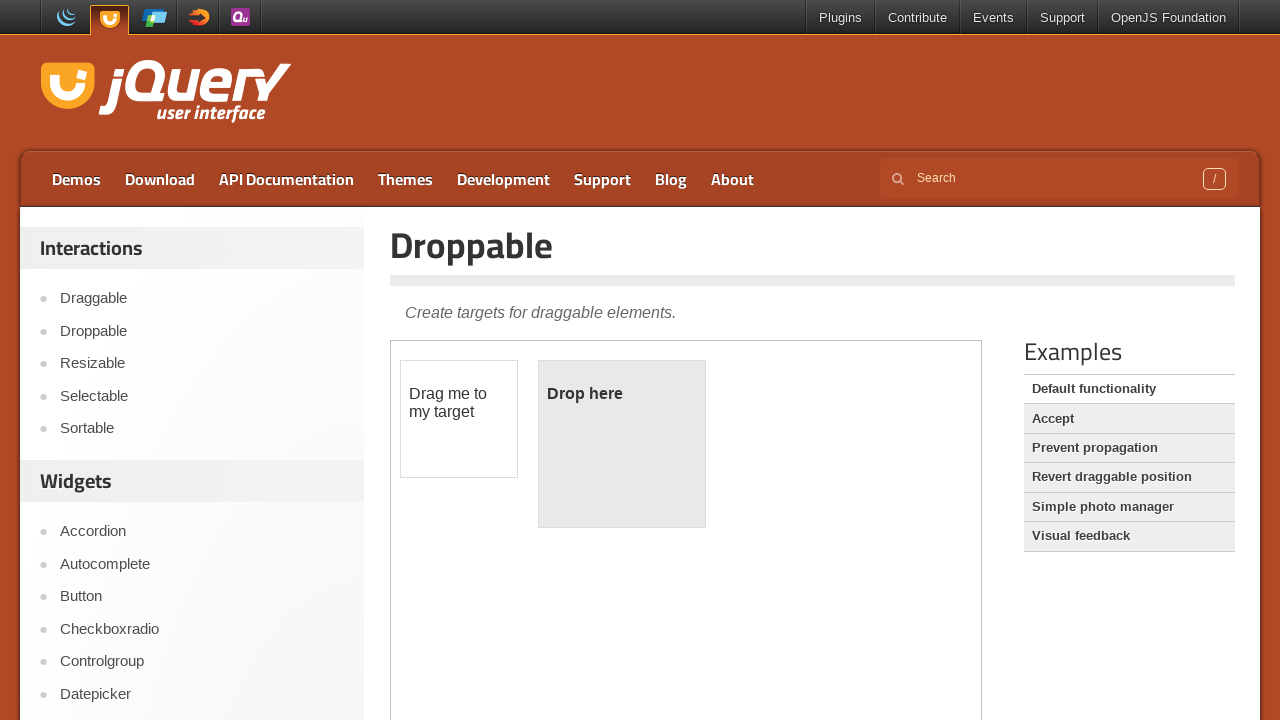

Located the demo iframe
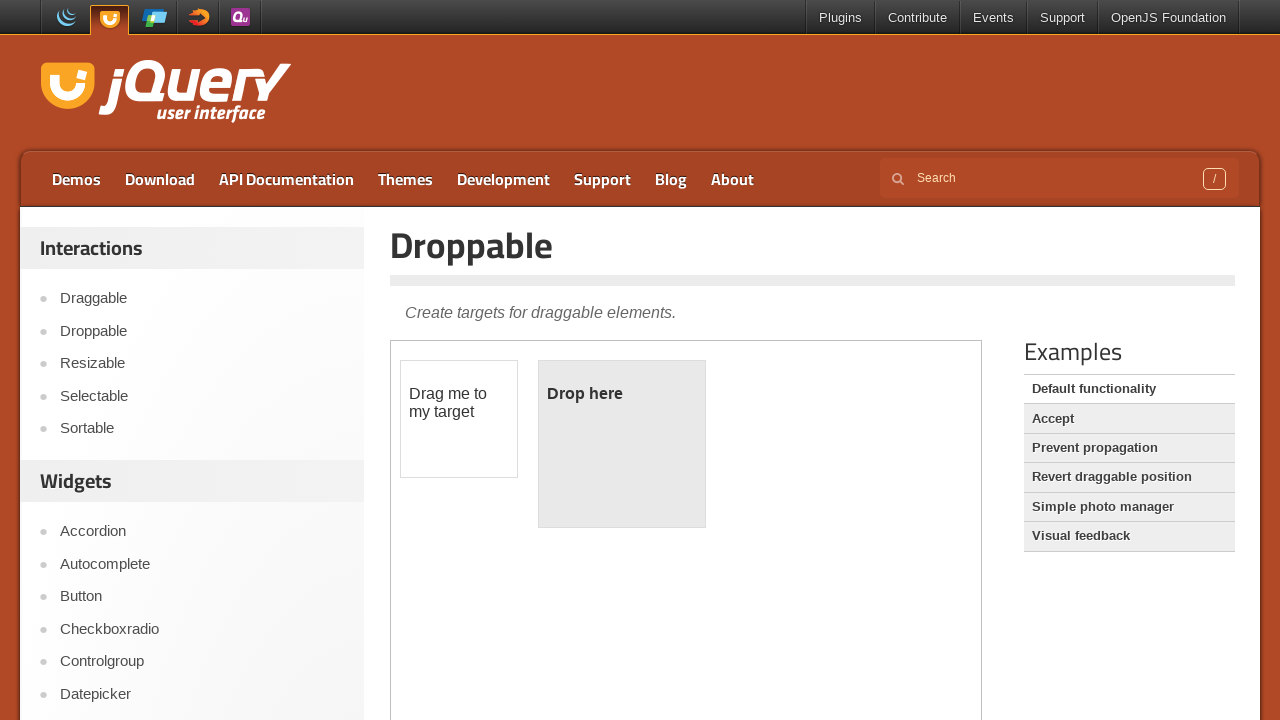

Located the draggable element
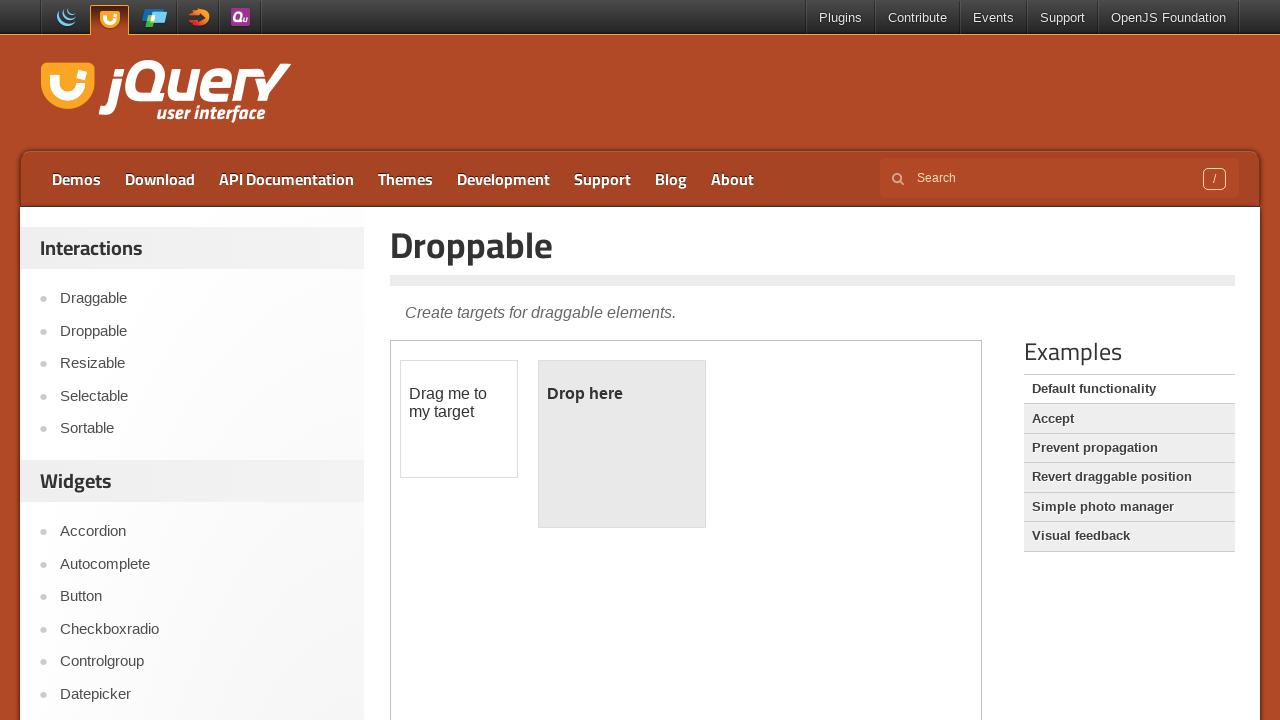

Located the droppable target element
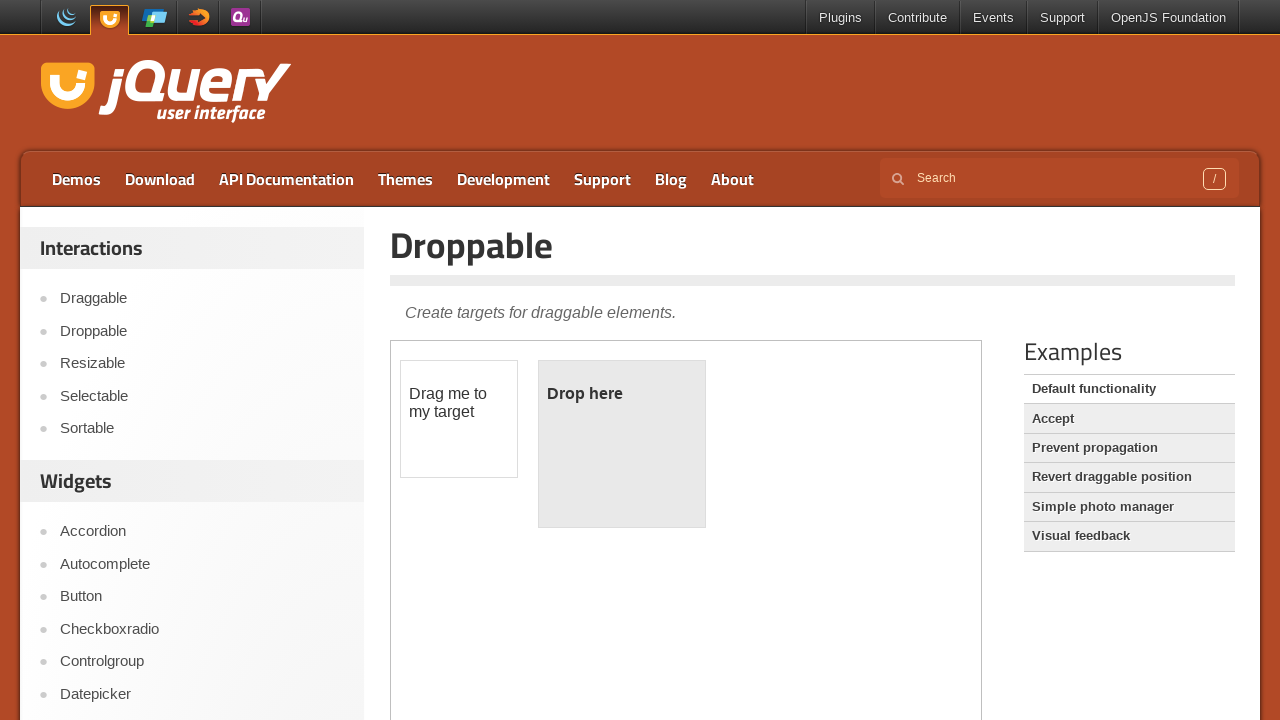

Dragged element to drop target - drag and drop operation completed at (622, 444)
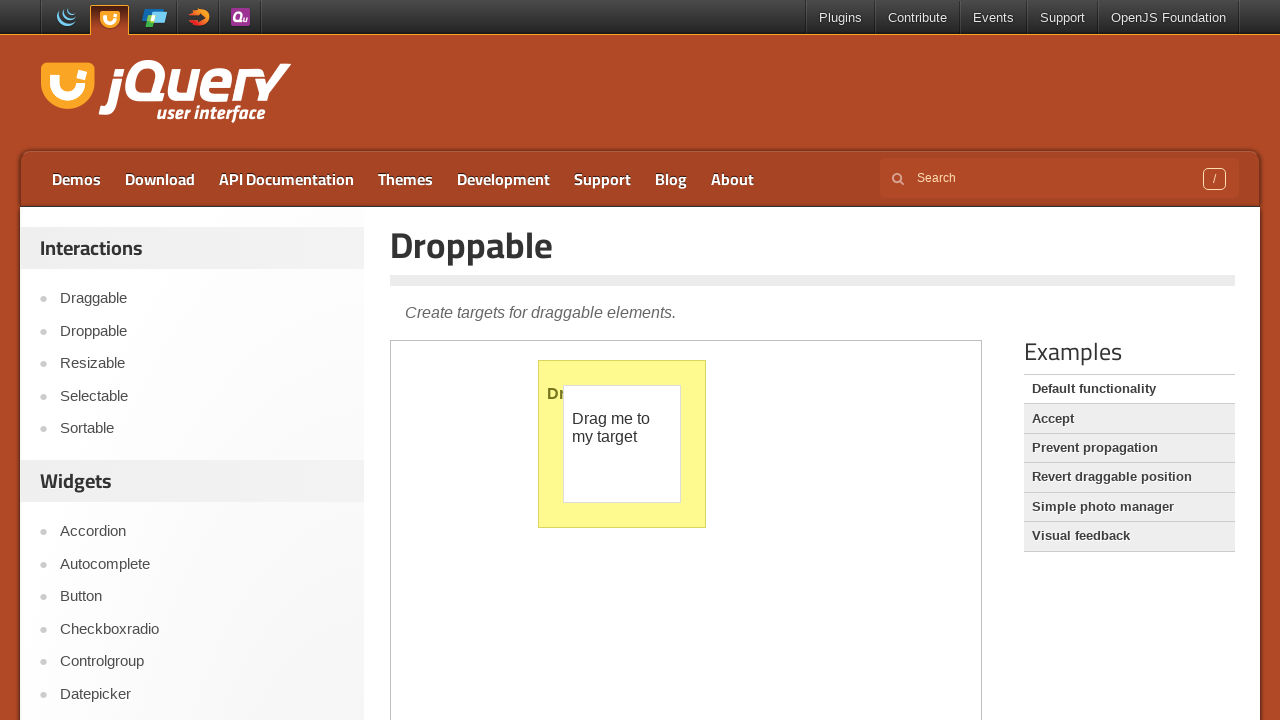

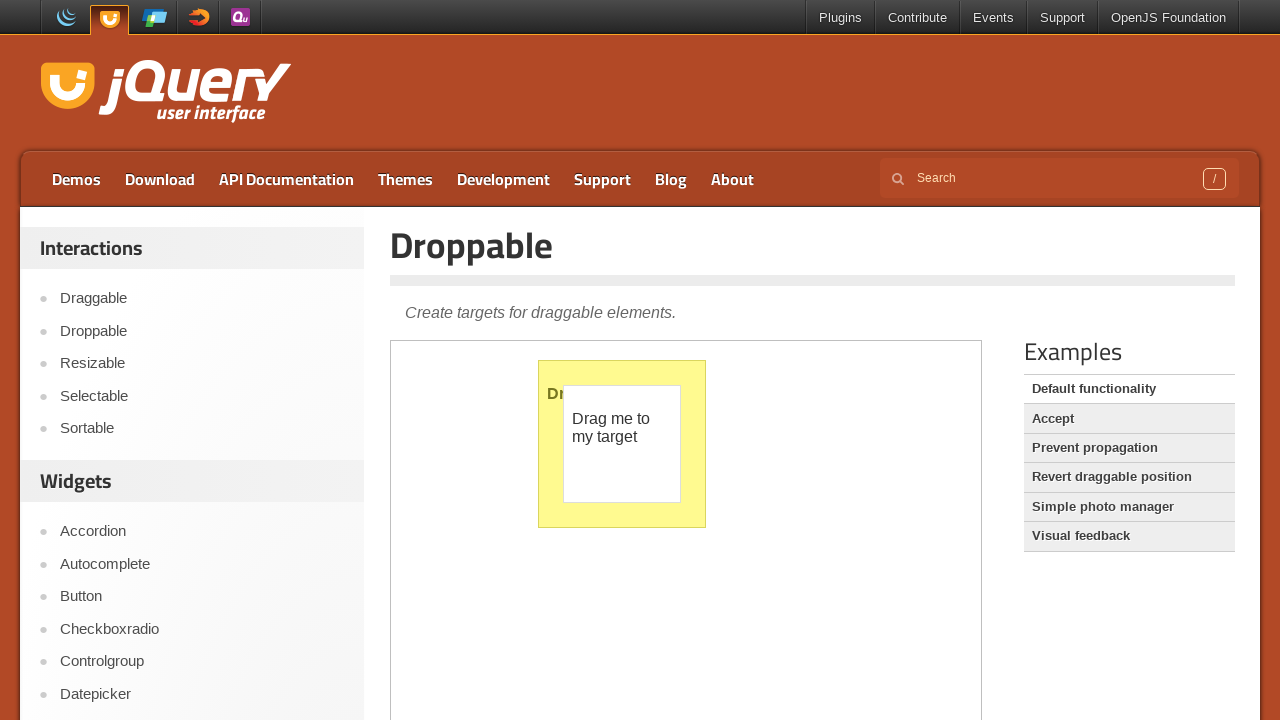